Tests dropdown functionality by selecting 'Option2' from a dropdown menu and verifying the selection

Starting URL: https://rahulshettyacademy.com/AutomationPractice/

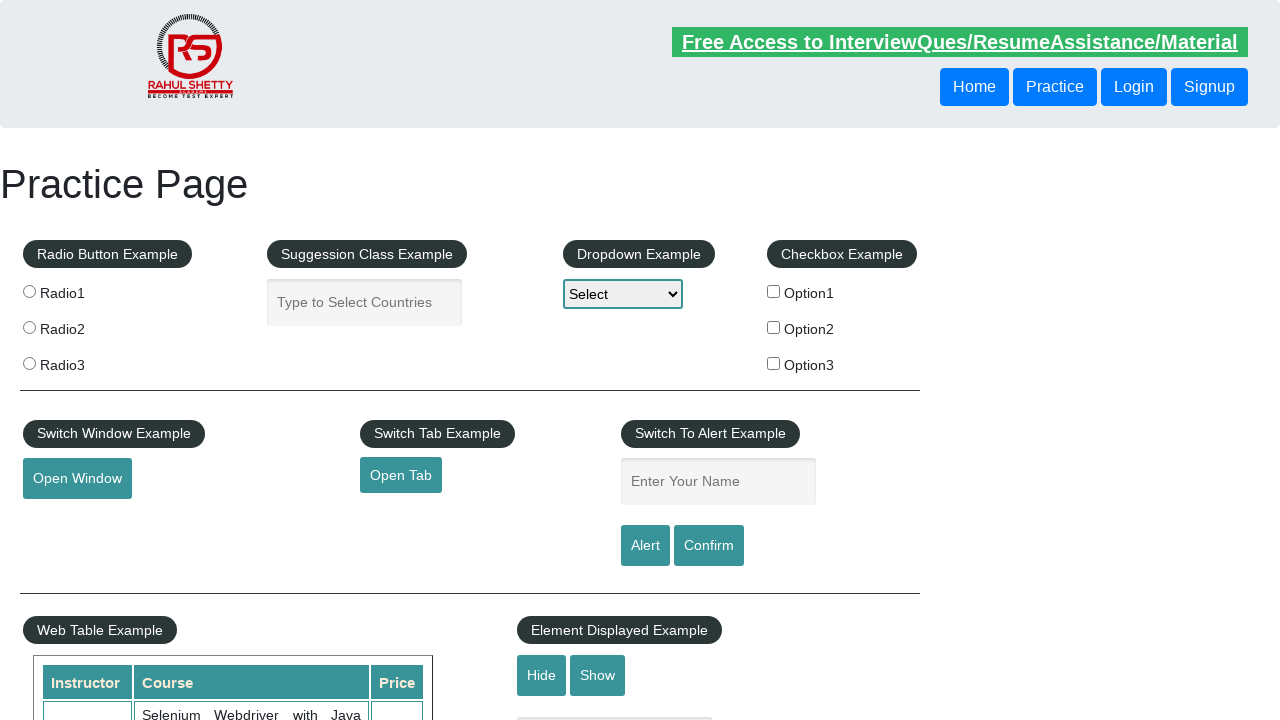

Selected 'Option2' from dropdown menu on #dropdown-class-example
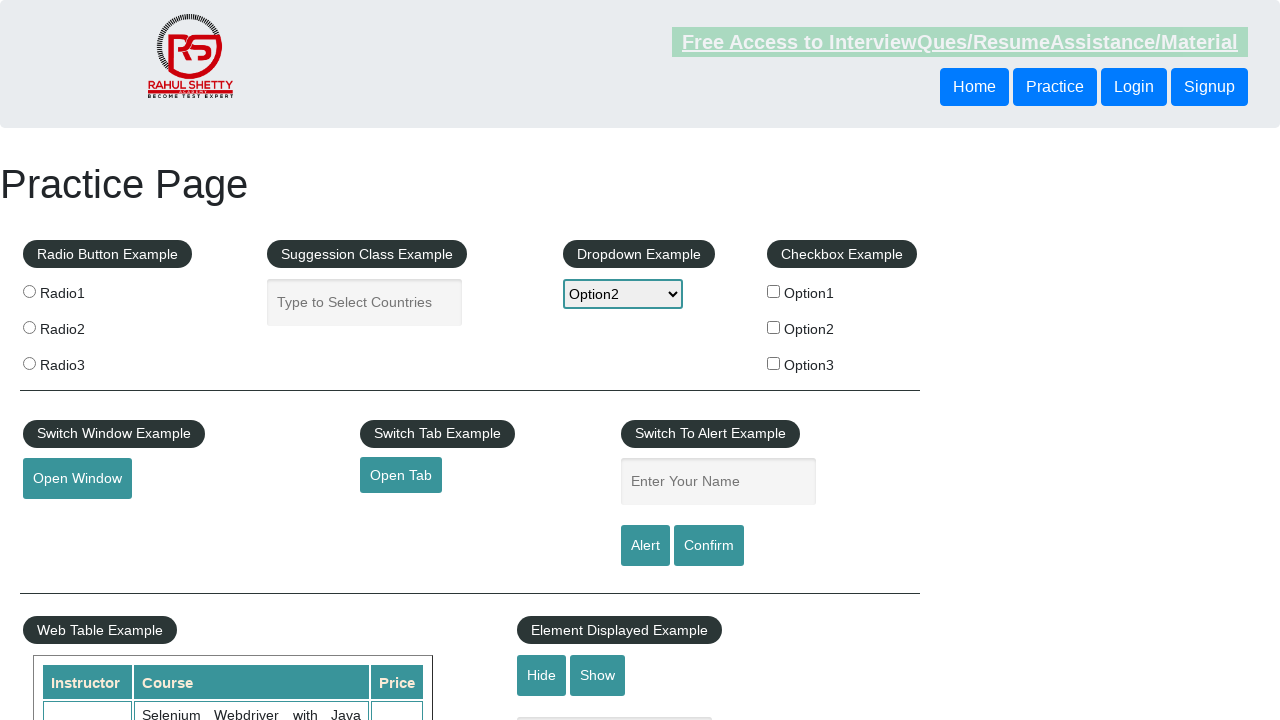

Retrieved selected dropdown value
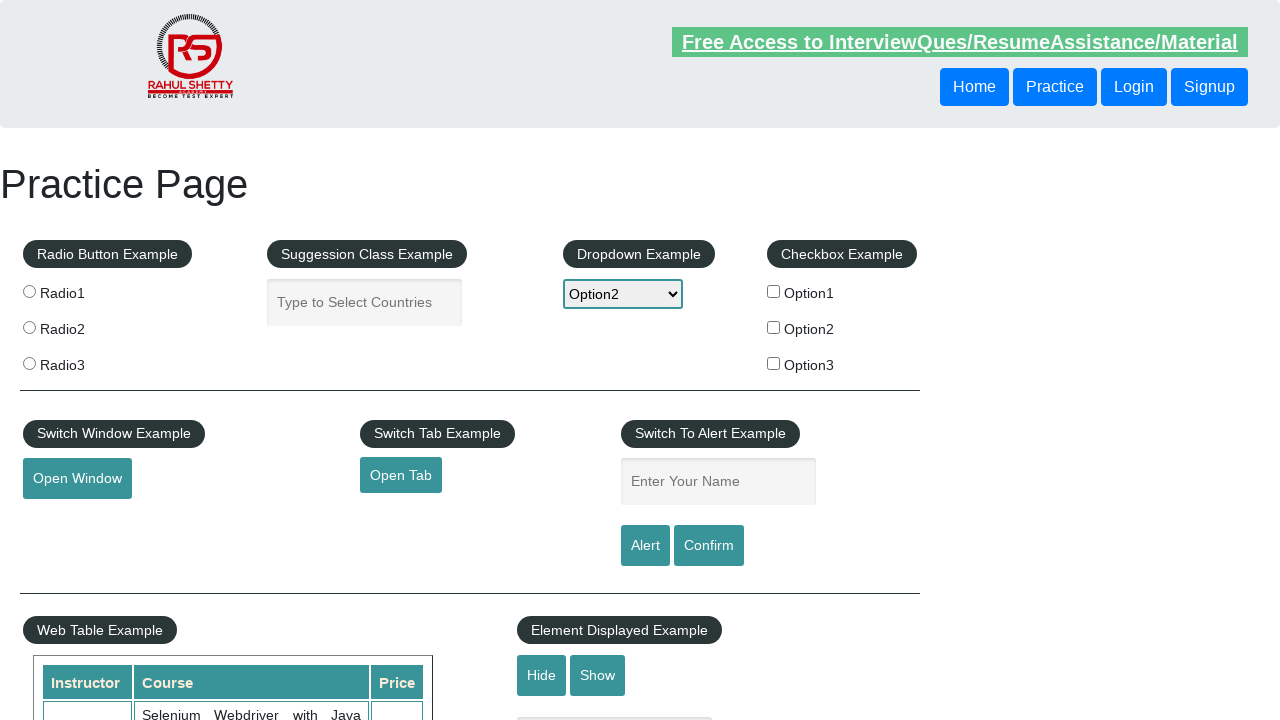

Verified that dropdown selection is not None
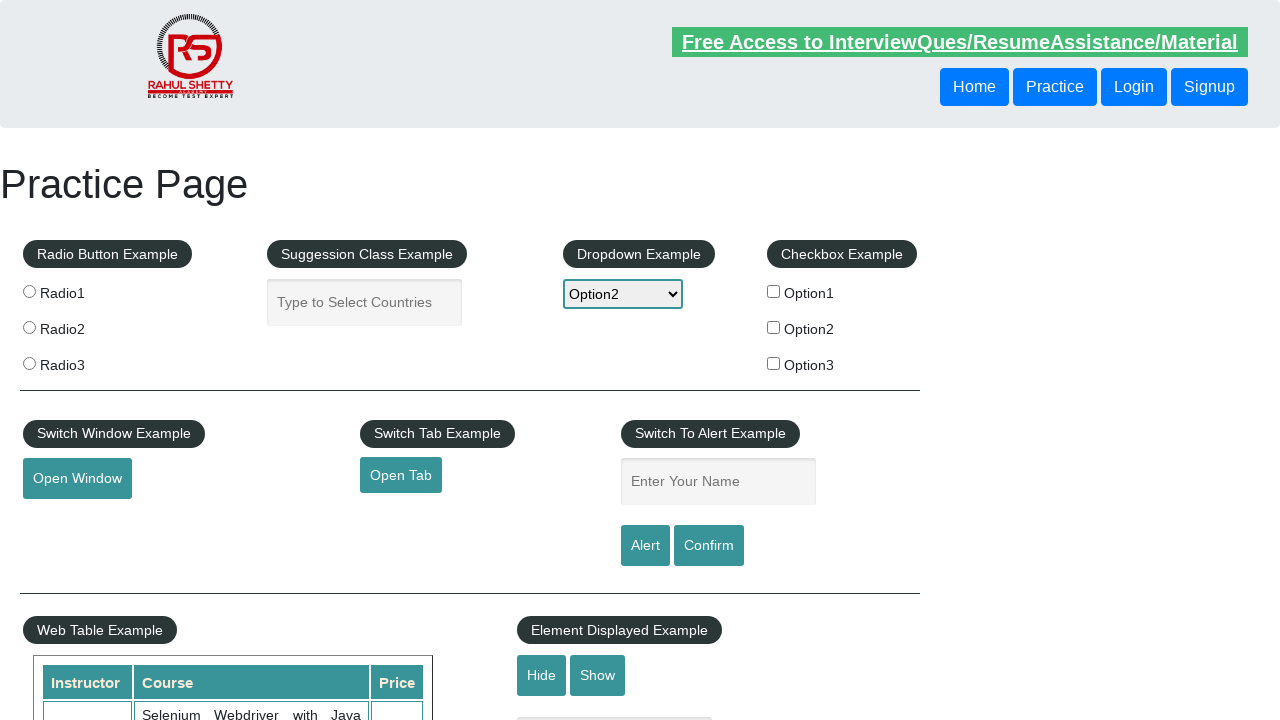

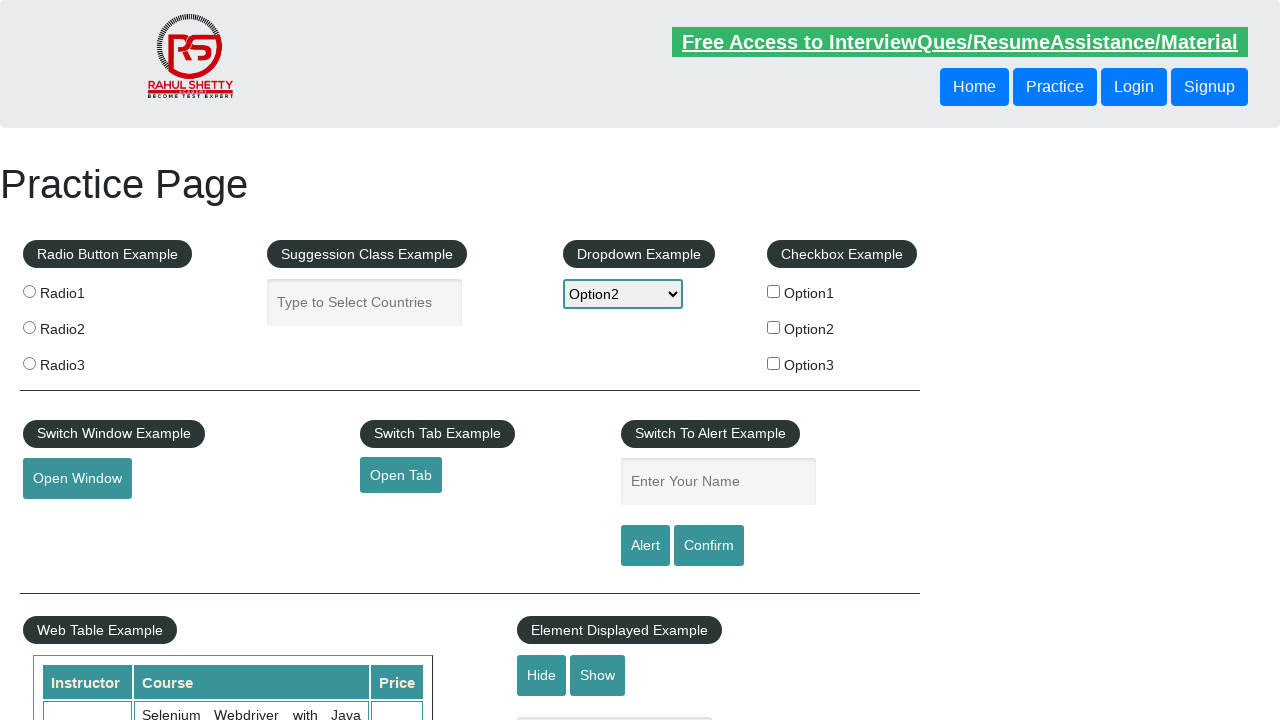